Tests browser window handling by clicking a link that opens a new window, verifying two windows are open, switching to the new window to verify its title and content, then switching back to the original window to verify its title.

Starting URL: https://the-internet.herokuapp.com/windows

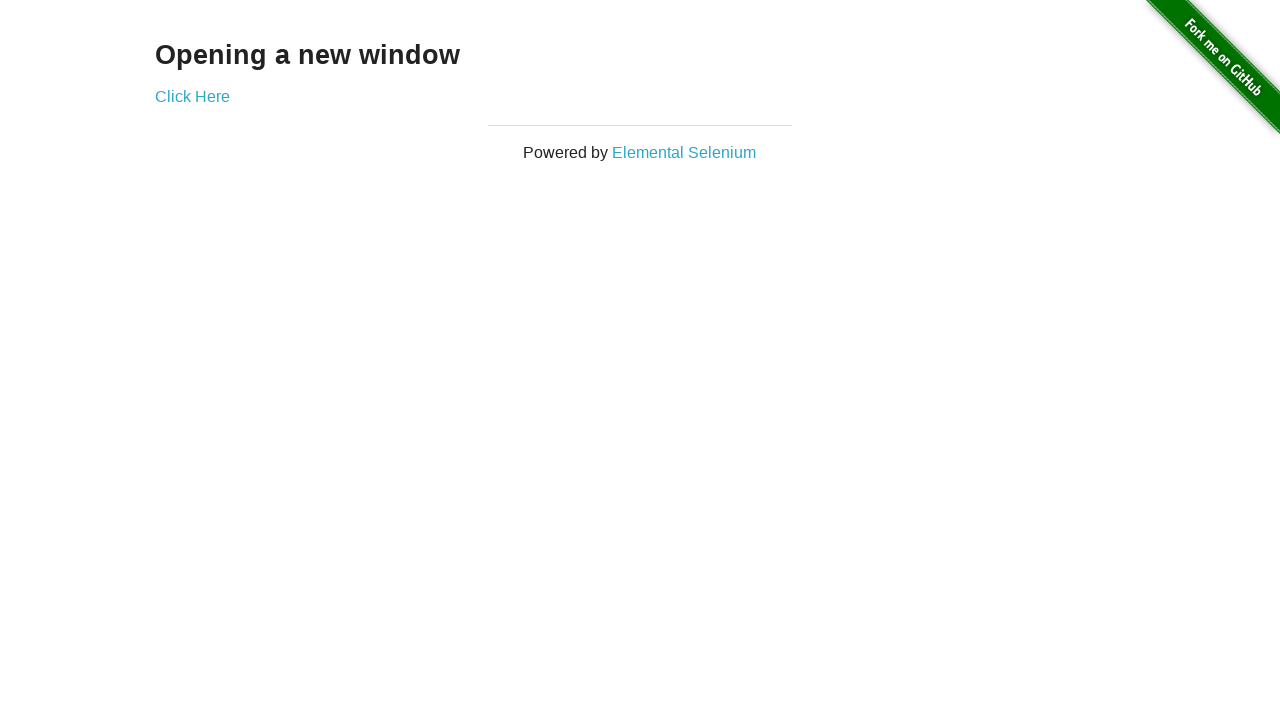

Waited for 'Click Here' link to be visible
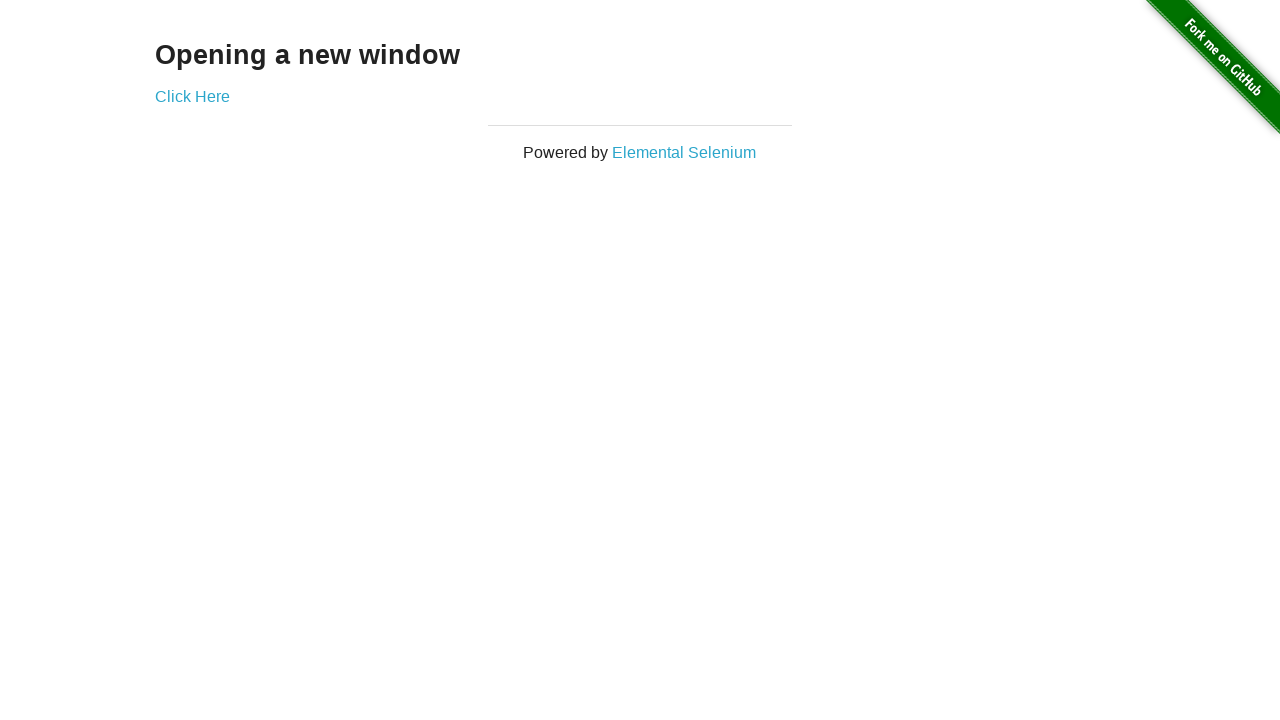

Clicked 'Click Here' link to open new window at (192, 96) on text=Click Here
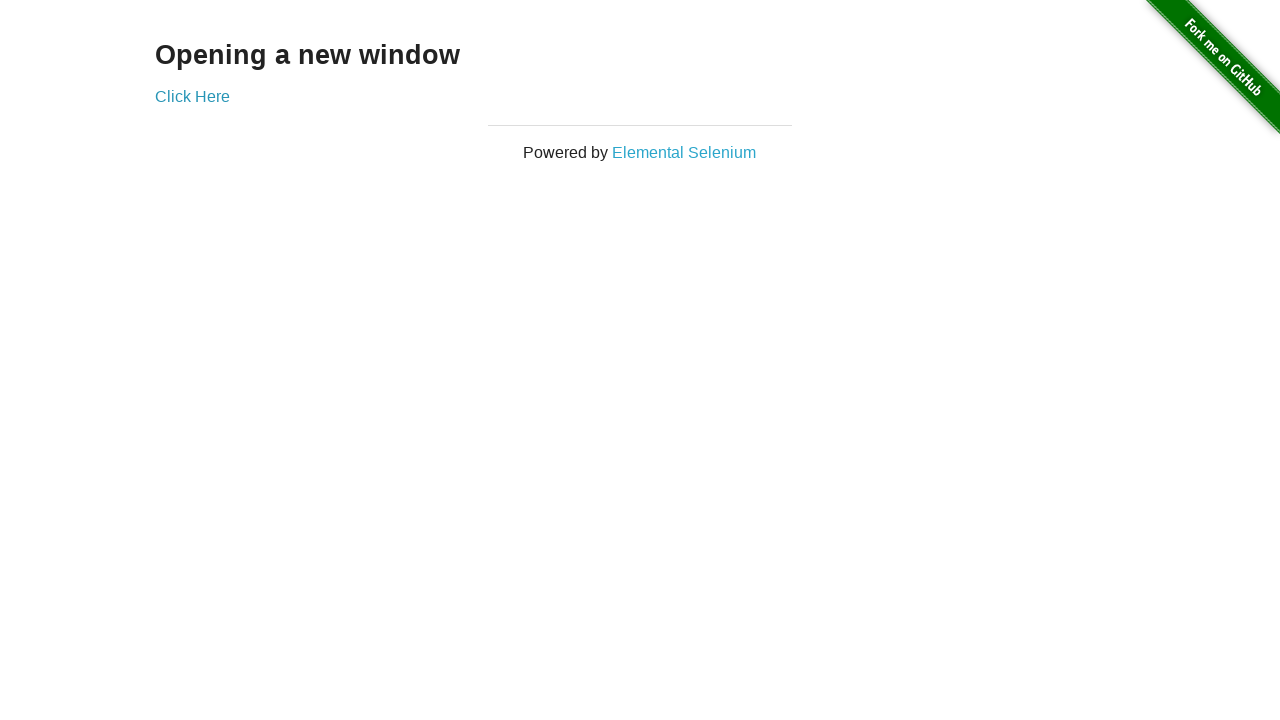

Obtained reference to new page/window
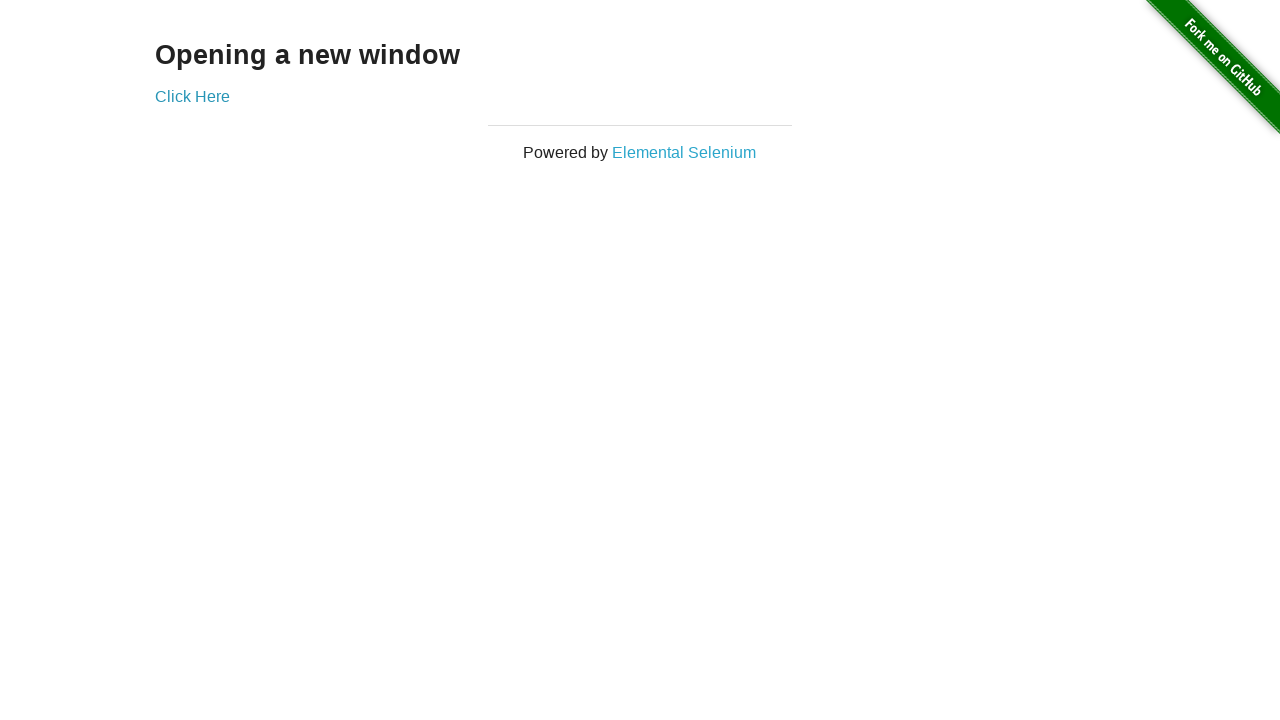

Waited for new page to fully load
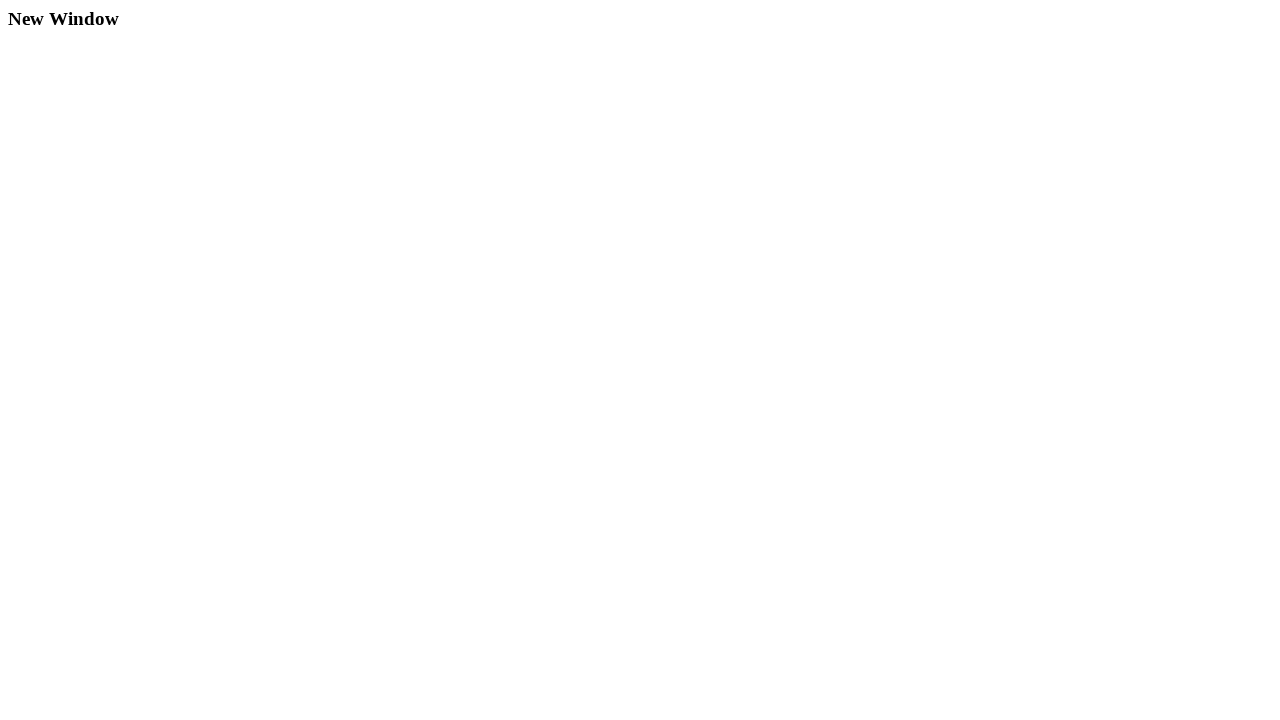

Verified that 2 windows are open
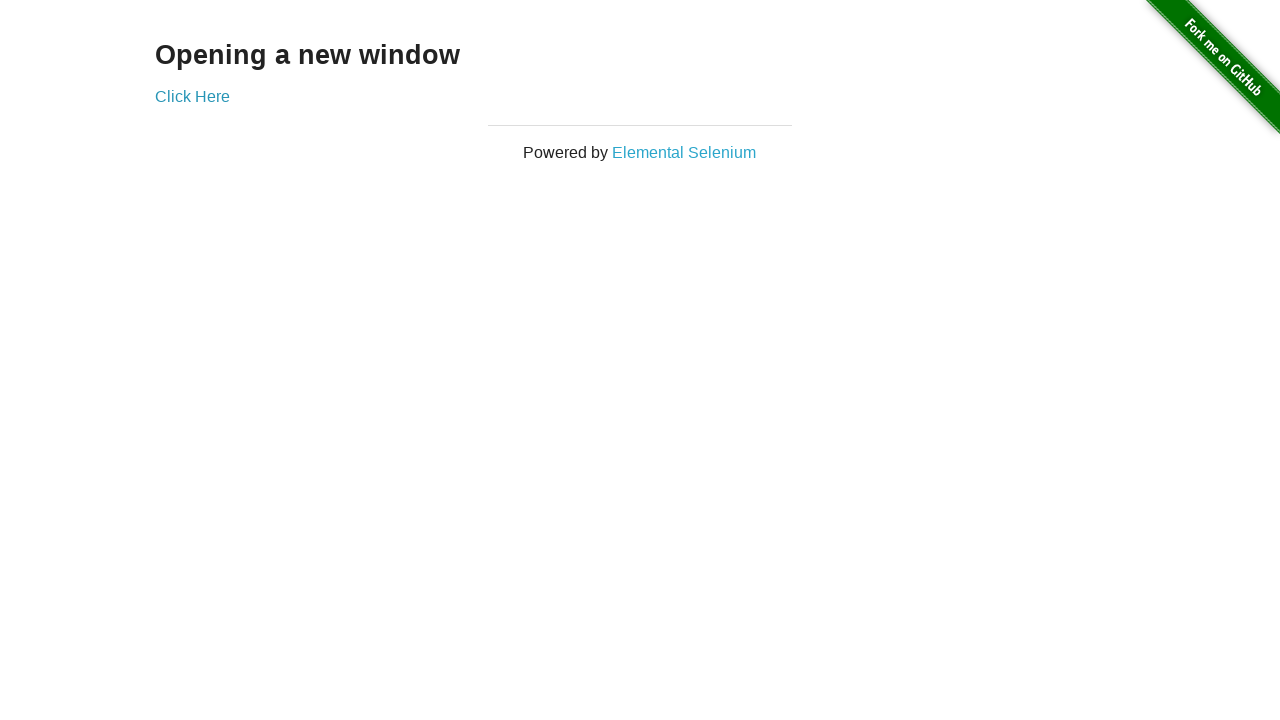

Verified new window title is 'New Window'
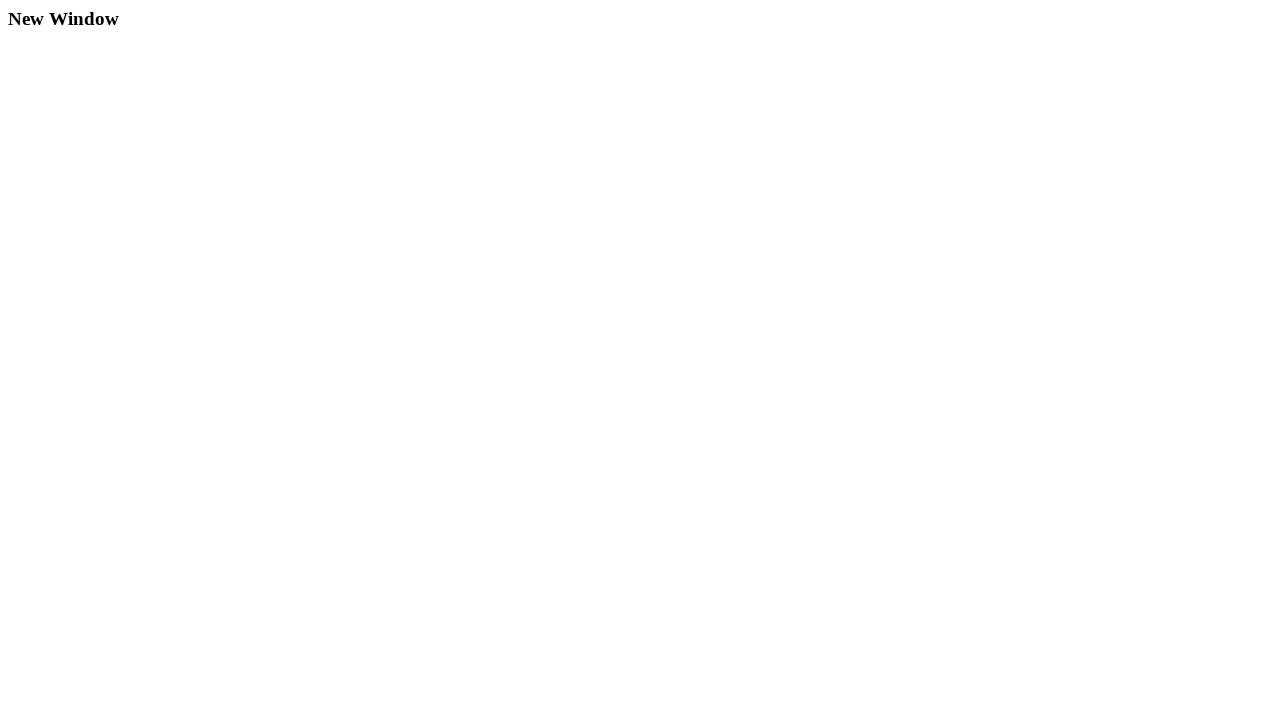

Verified new window contains 'New Window' text
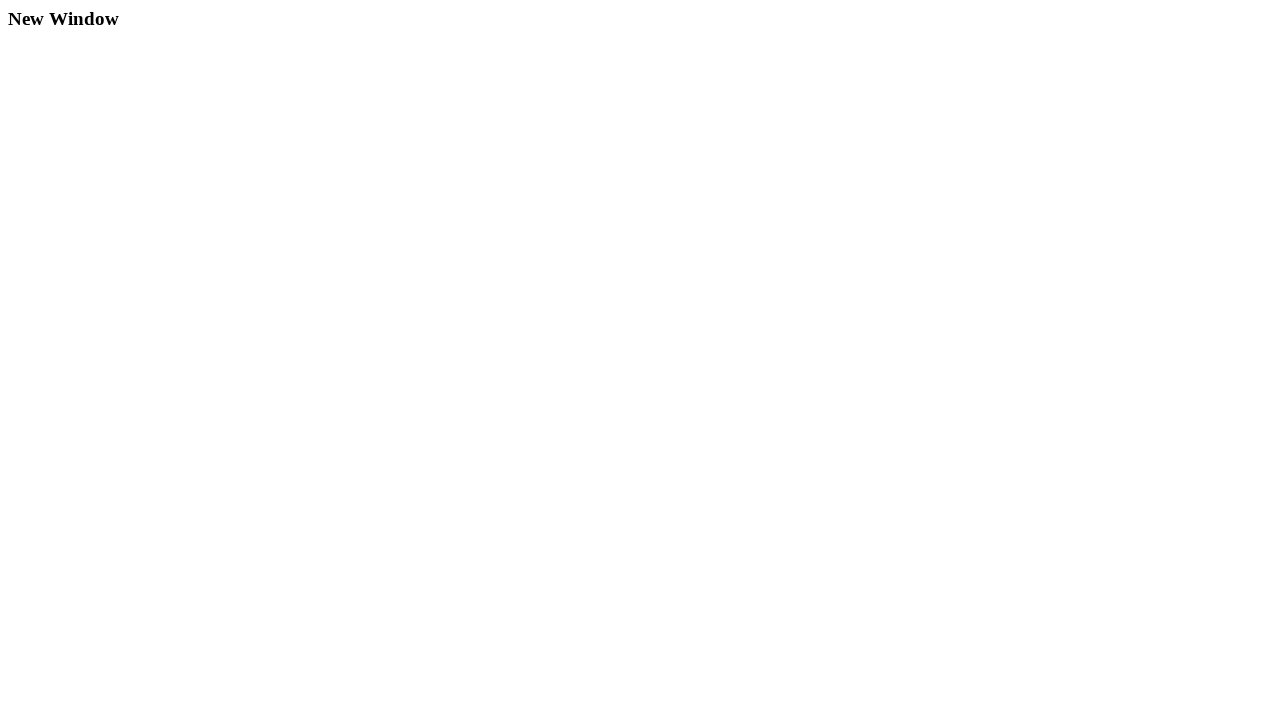

Verified original window title is 'The Internet'
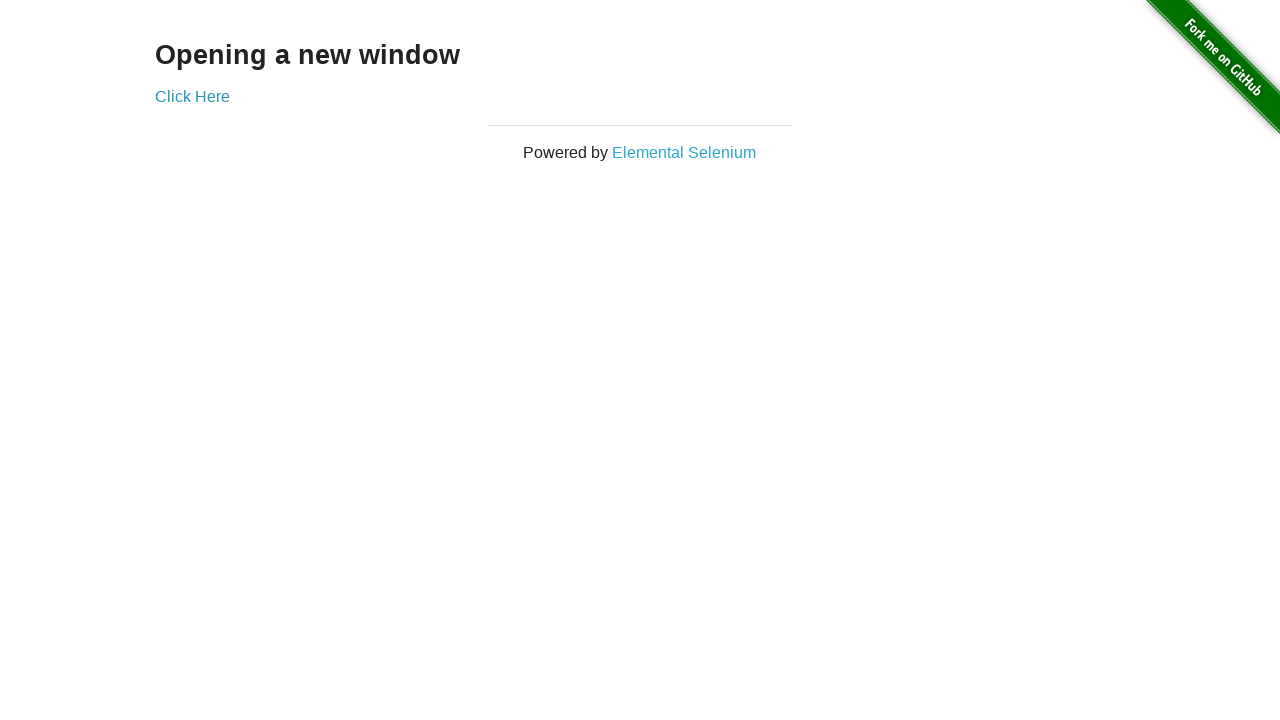

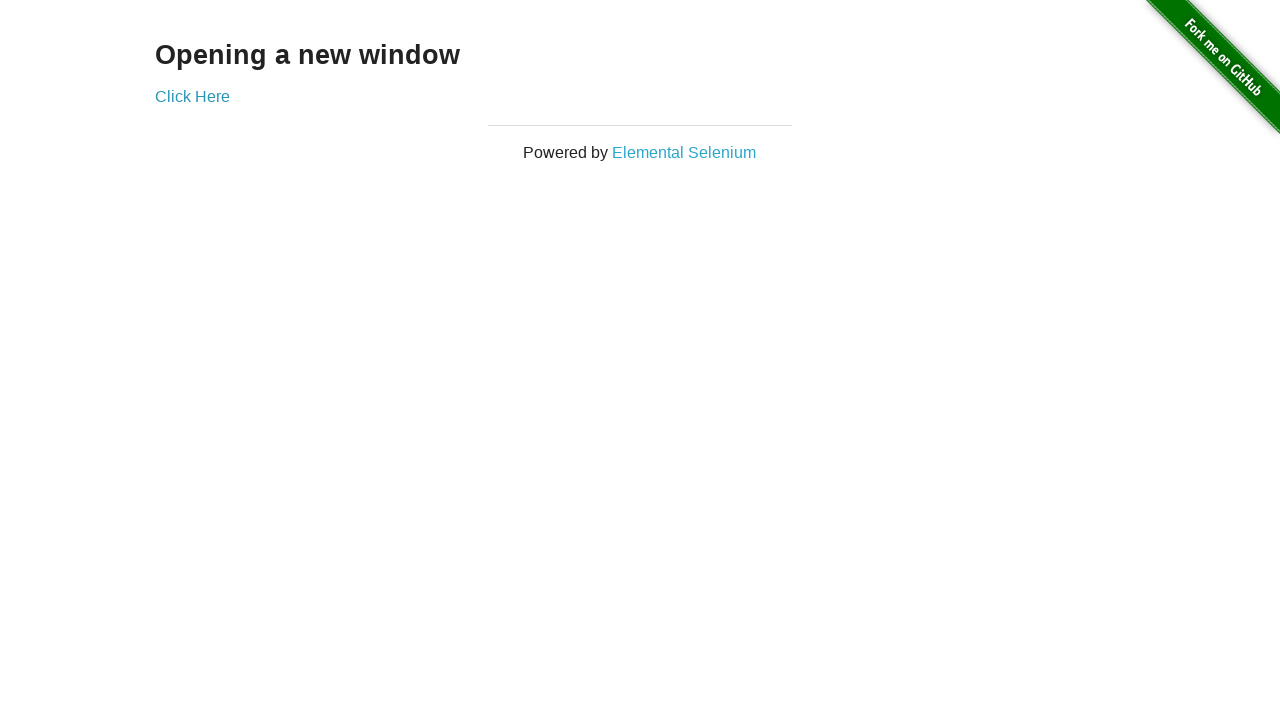